Tests a dynamic pricing page by waiting for price to drop to $100, booking, solving a math problem, and submitting the answer

Starting URL: http://suninjuly.github.io/explicit_wait2.html

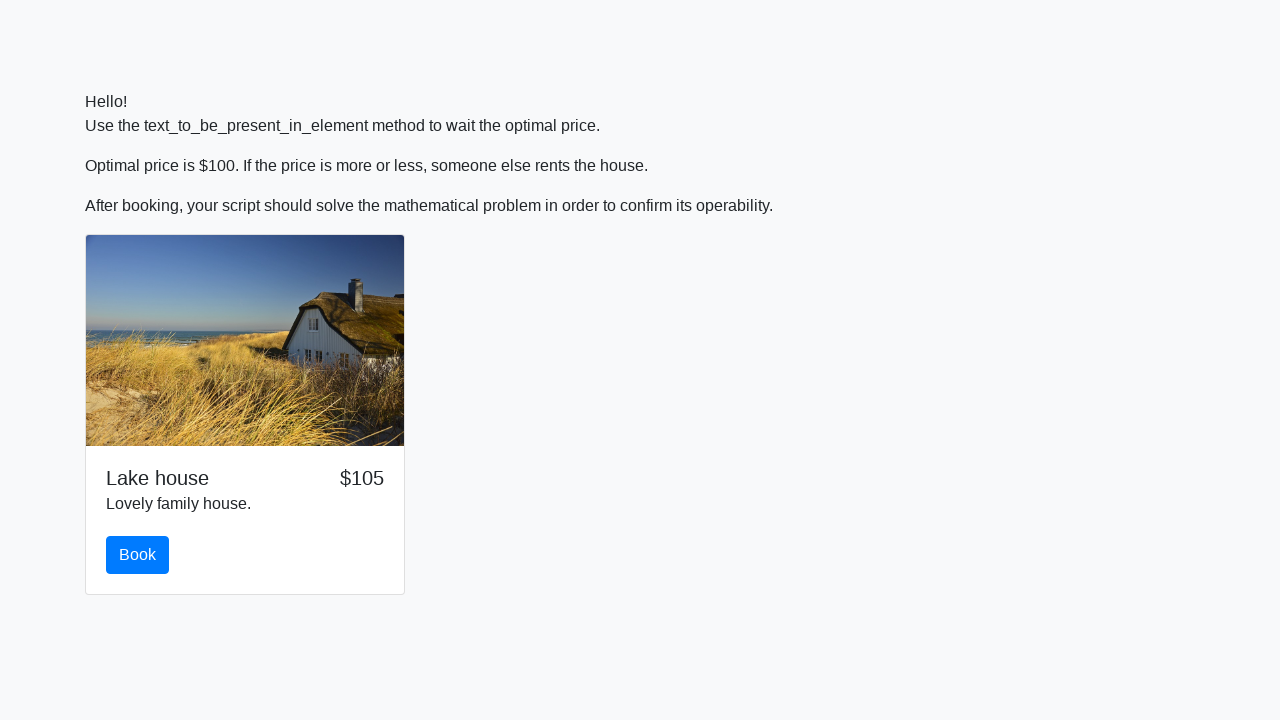

Waited for price to drop to $100
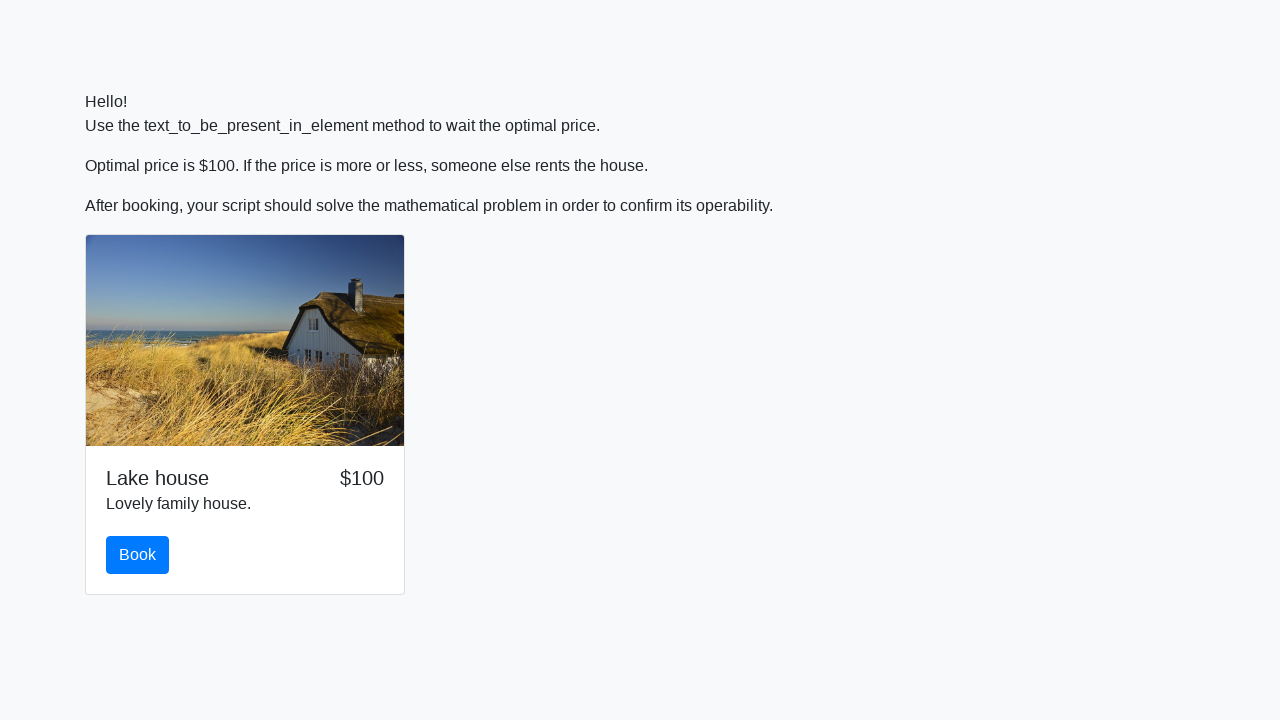

Clicked the book button at (138, 555) on #book
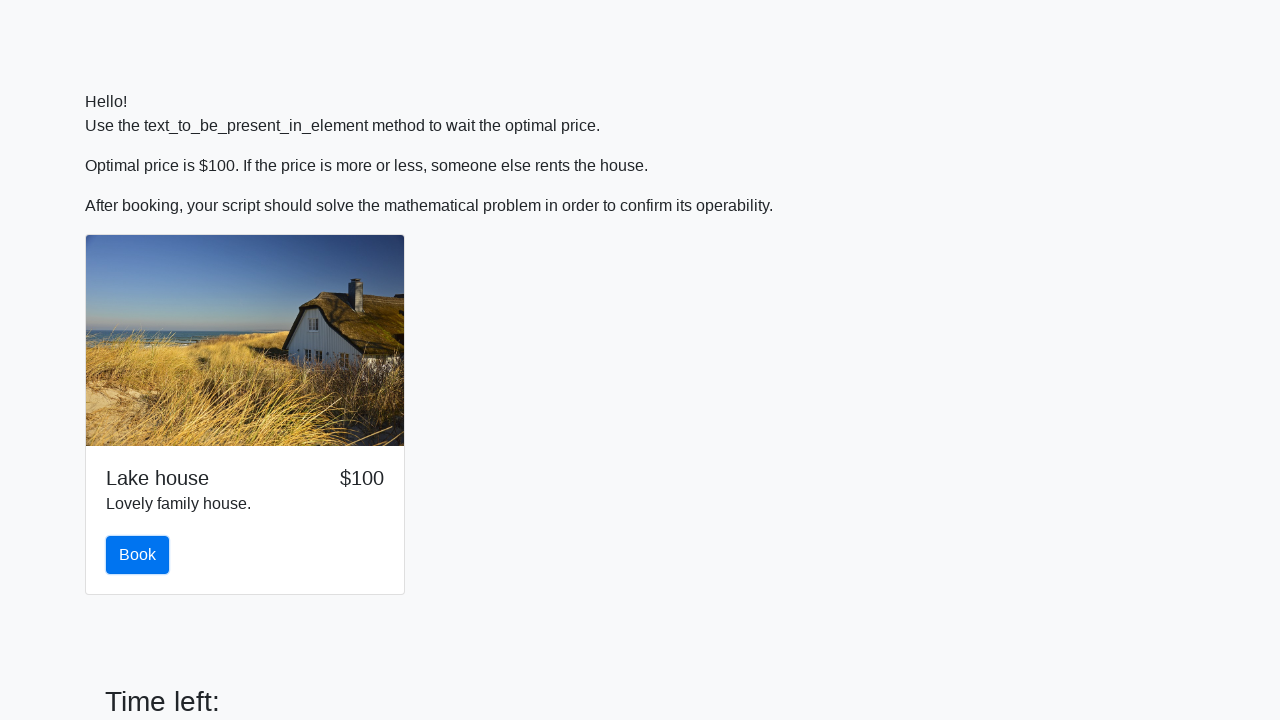

Verified 'Math is real magic!' message appeared
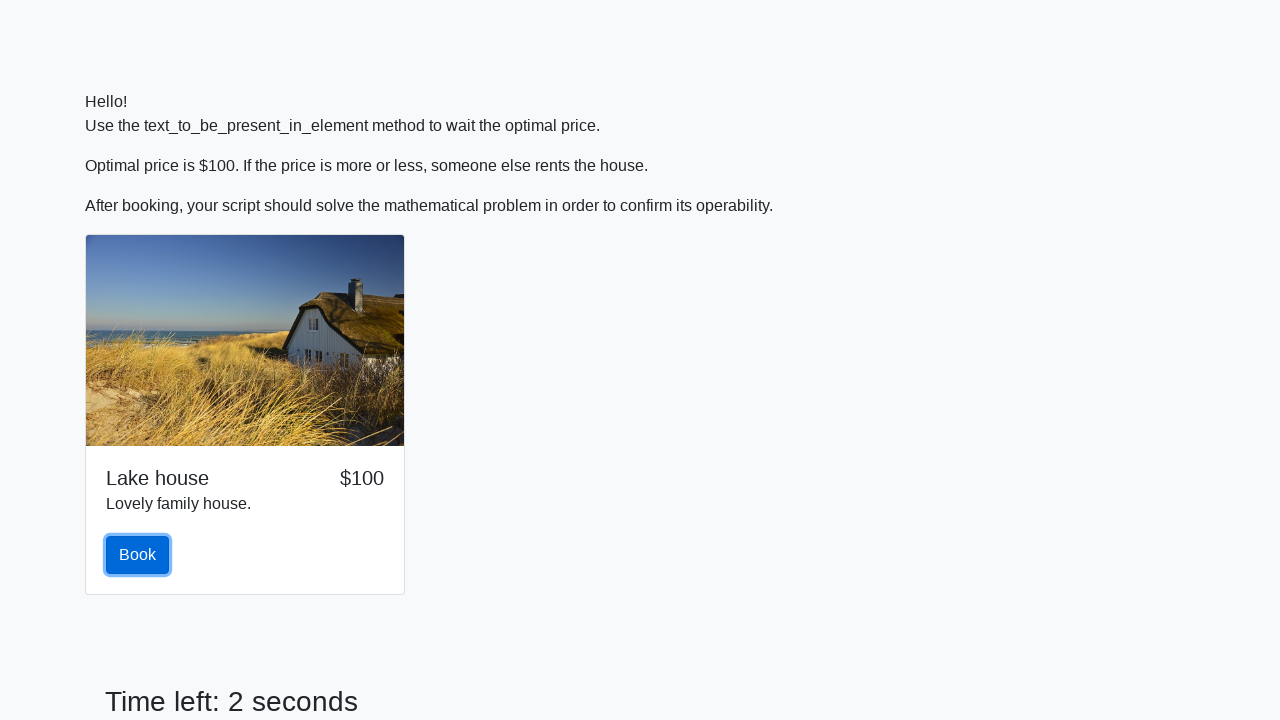

Retrieved X value for calculation: 95
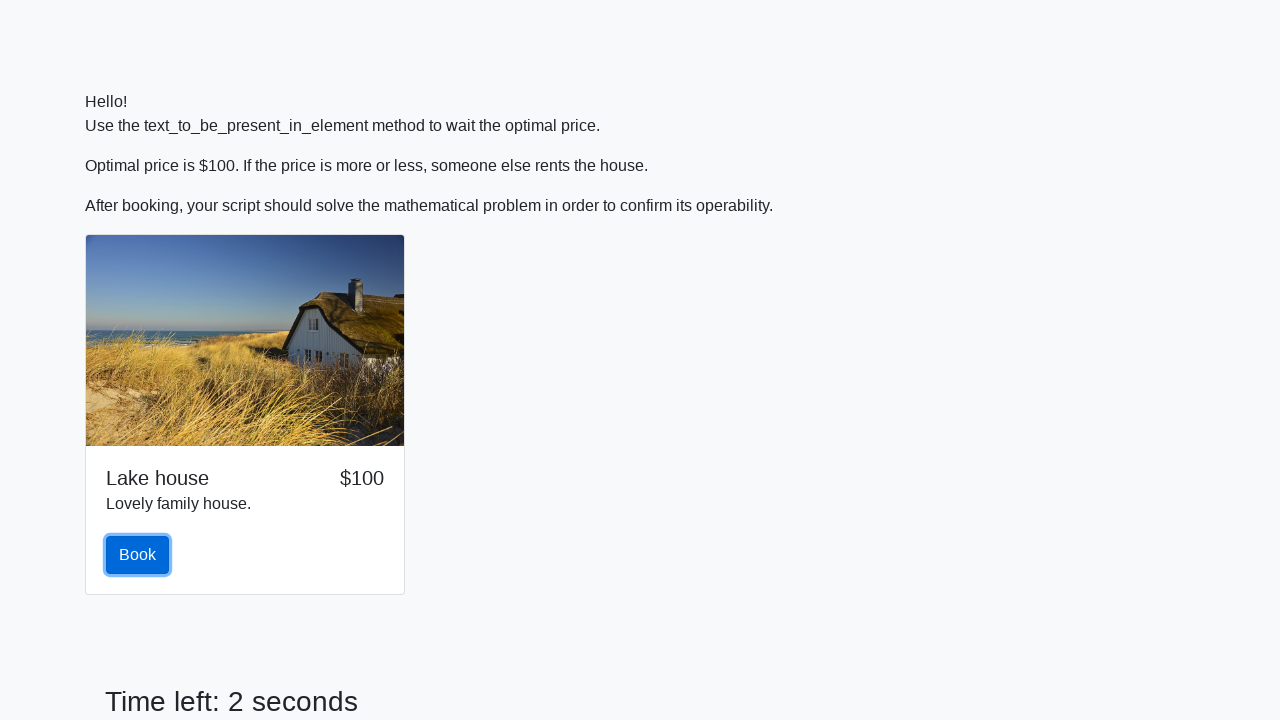

Calculated answer using formula: 2.1040293410742588
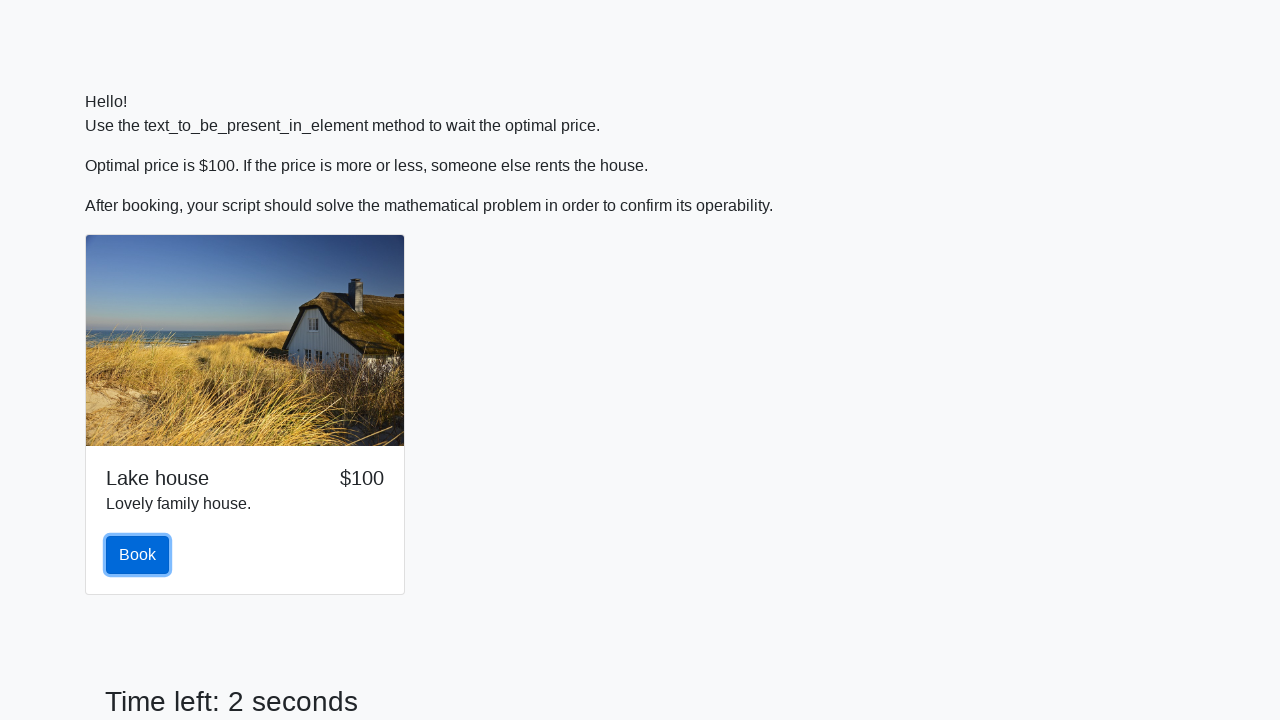

Filled answer field with calculated value on #answer
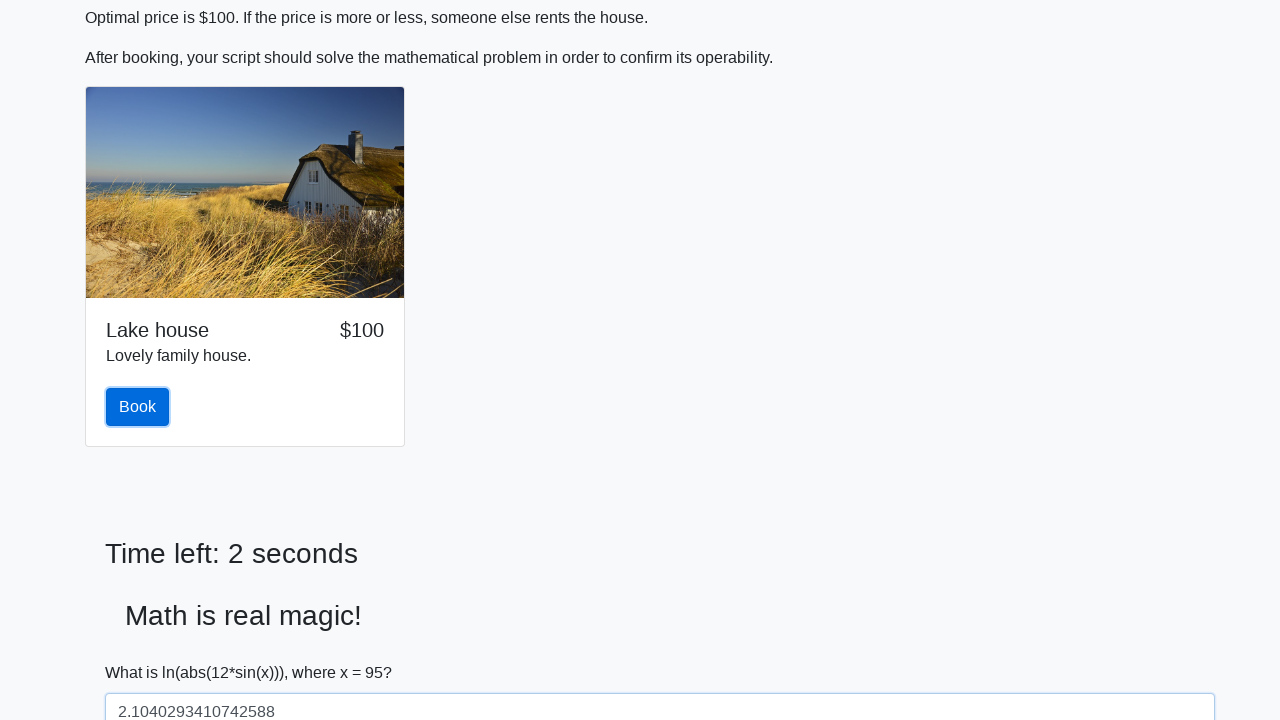

Clicked solve button to submit answer at (143, 651) on #solve
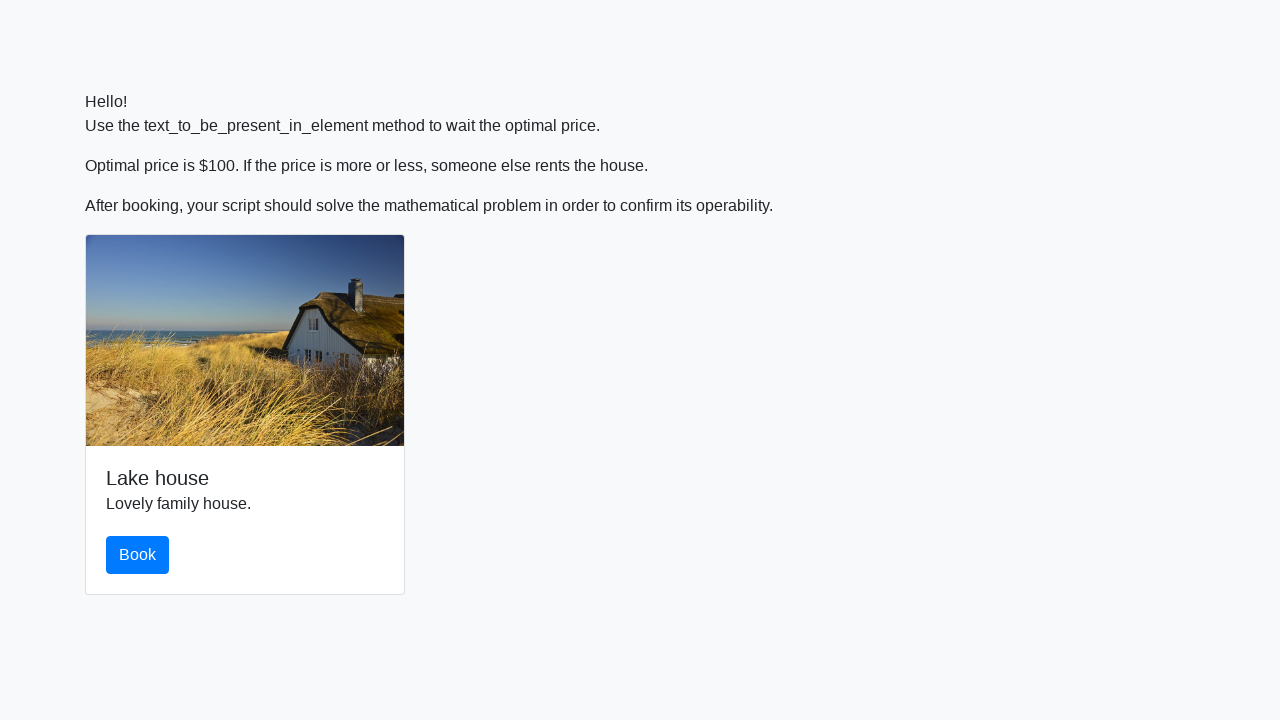

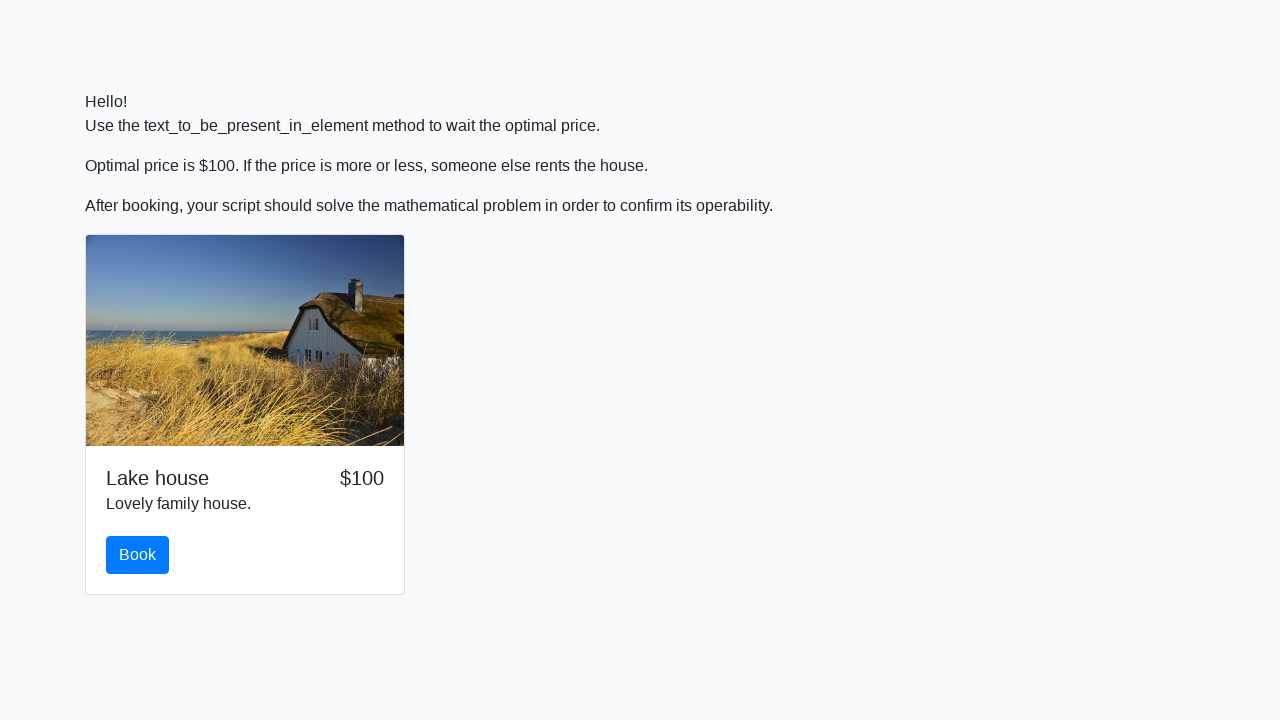